Tests single-select dropdown functionality for car selection using different selection methods (index, value, visible text)

Starting URL: http://only-testing-blog.blogspot.com/2013/11/new-test.html

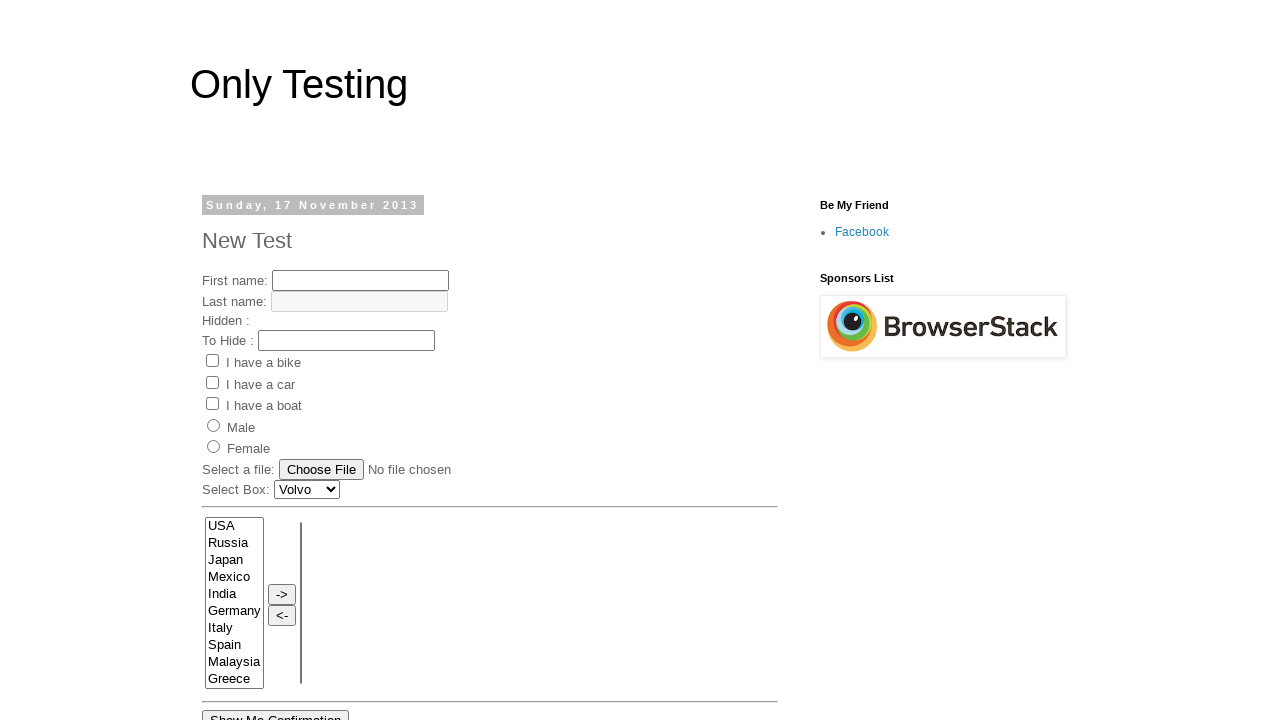

Waited 3 seconds for page to load
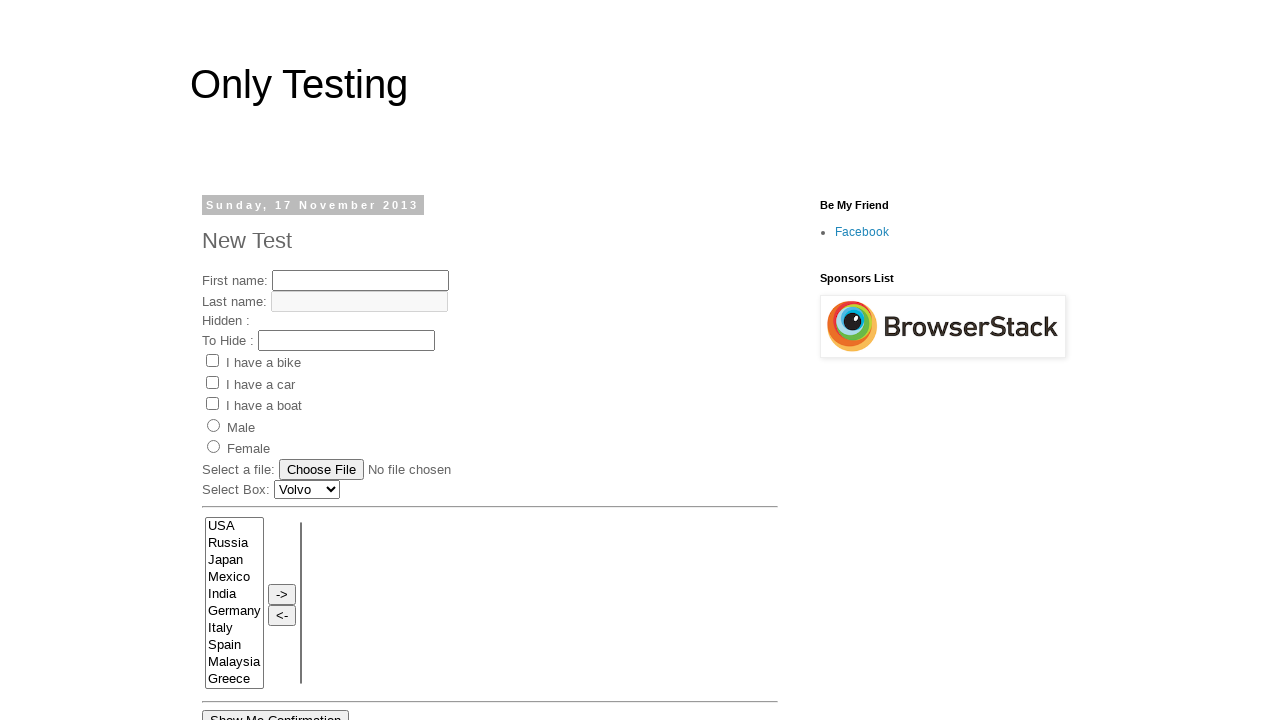

Located the car dropdown (first select element)
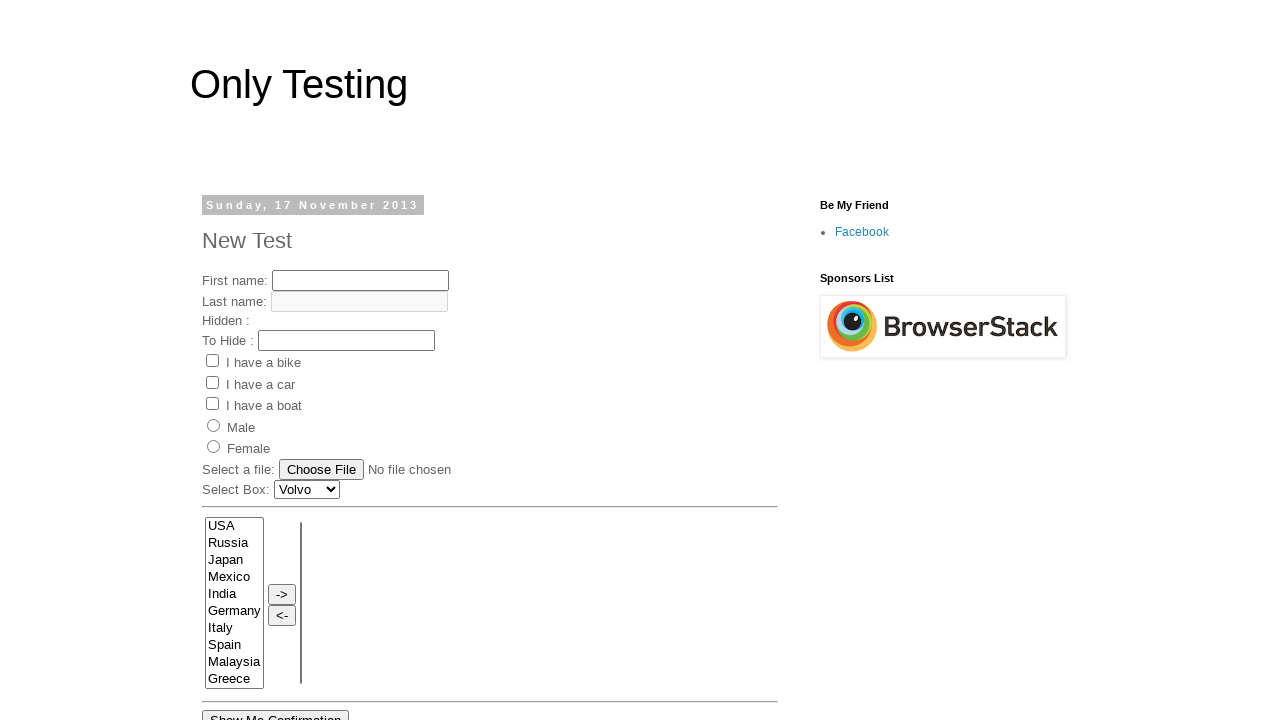

Waited 2 seconds before first selection
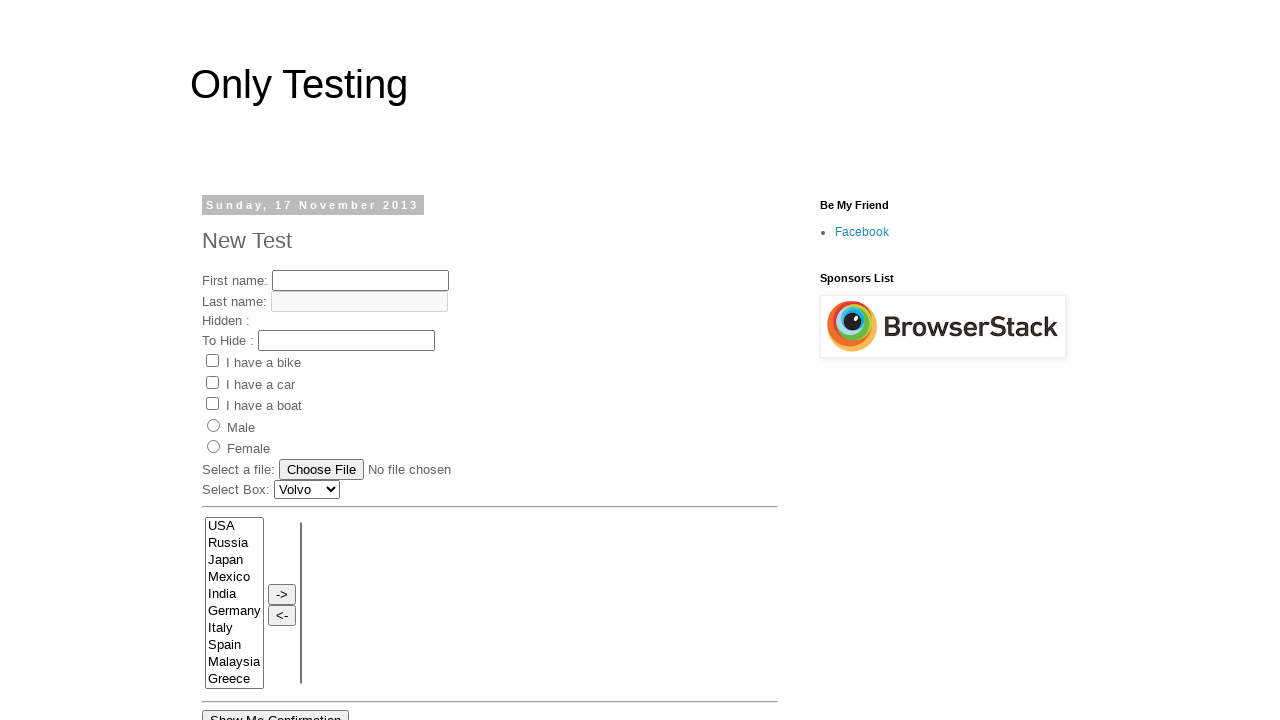

Selected car by index 1 (Saab) on select >> nth=0
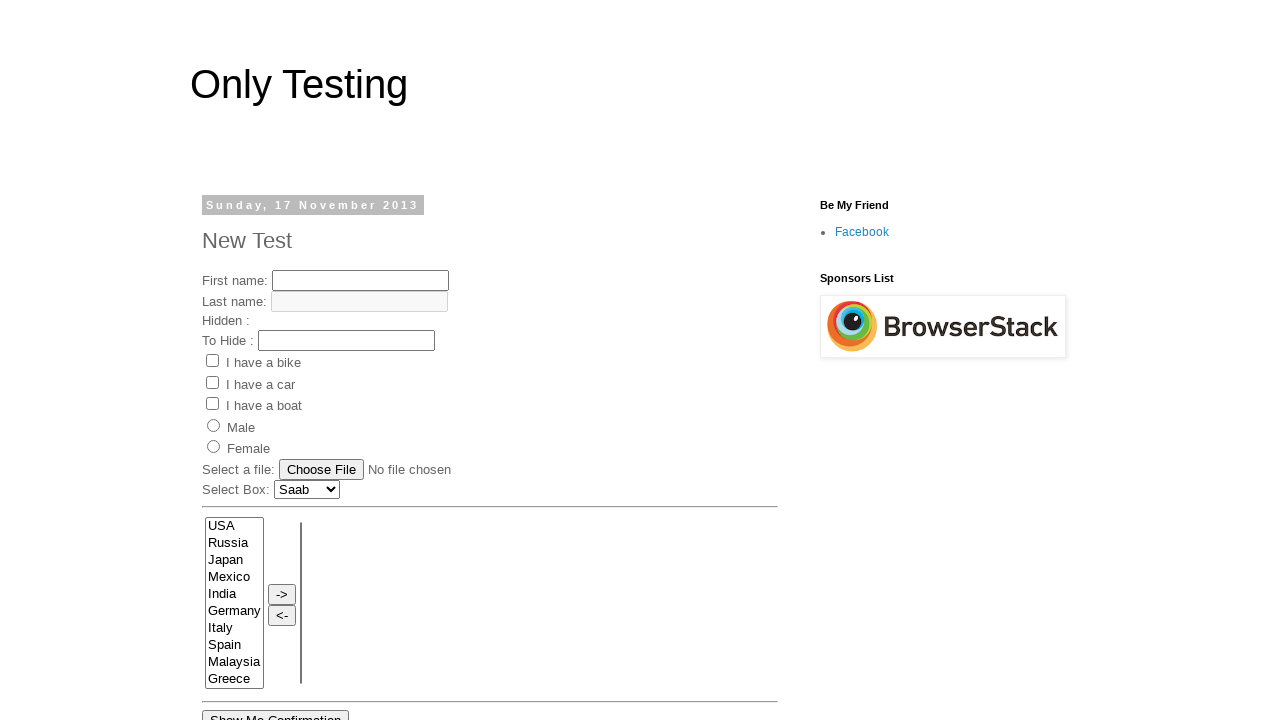

Waited 2 seconds after index selection
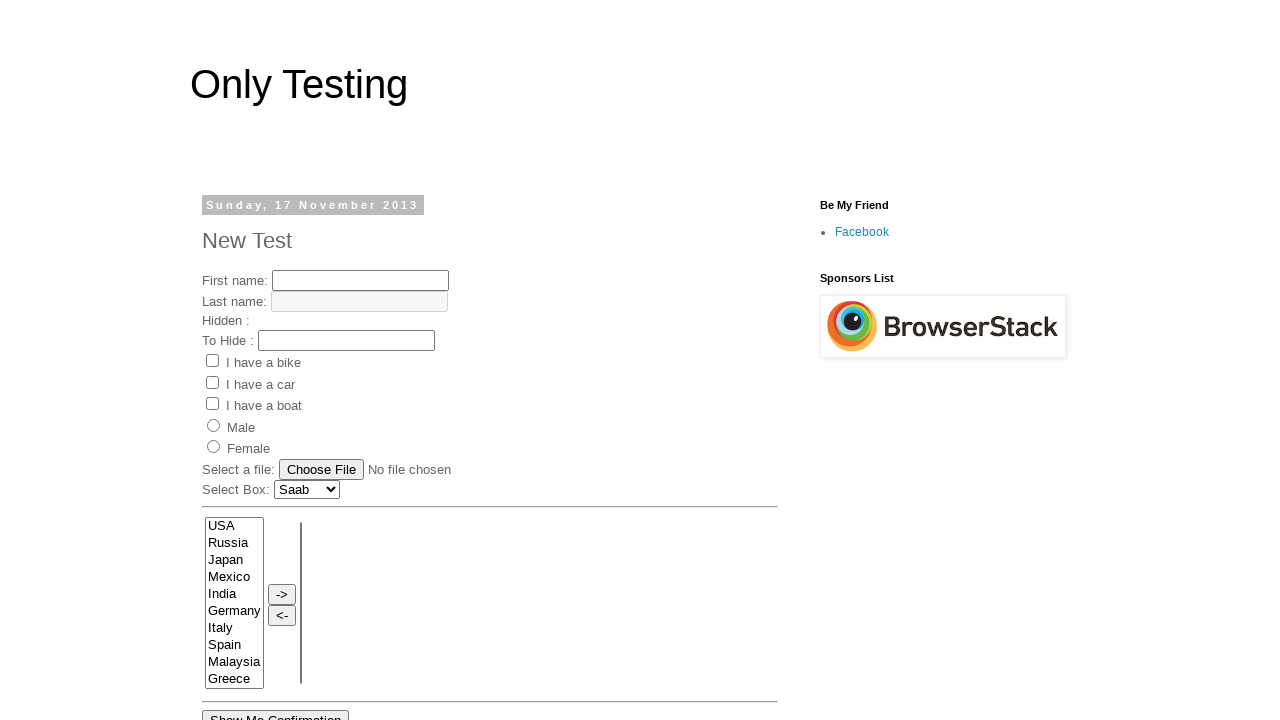

Selected car by value 'Singapore' (Opel) on select >> nth=0
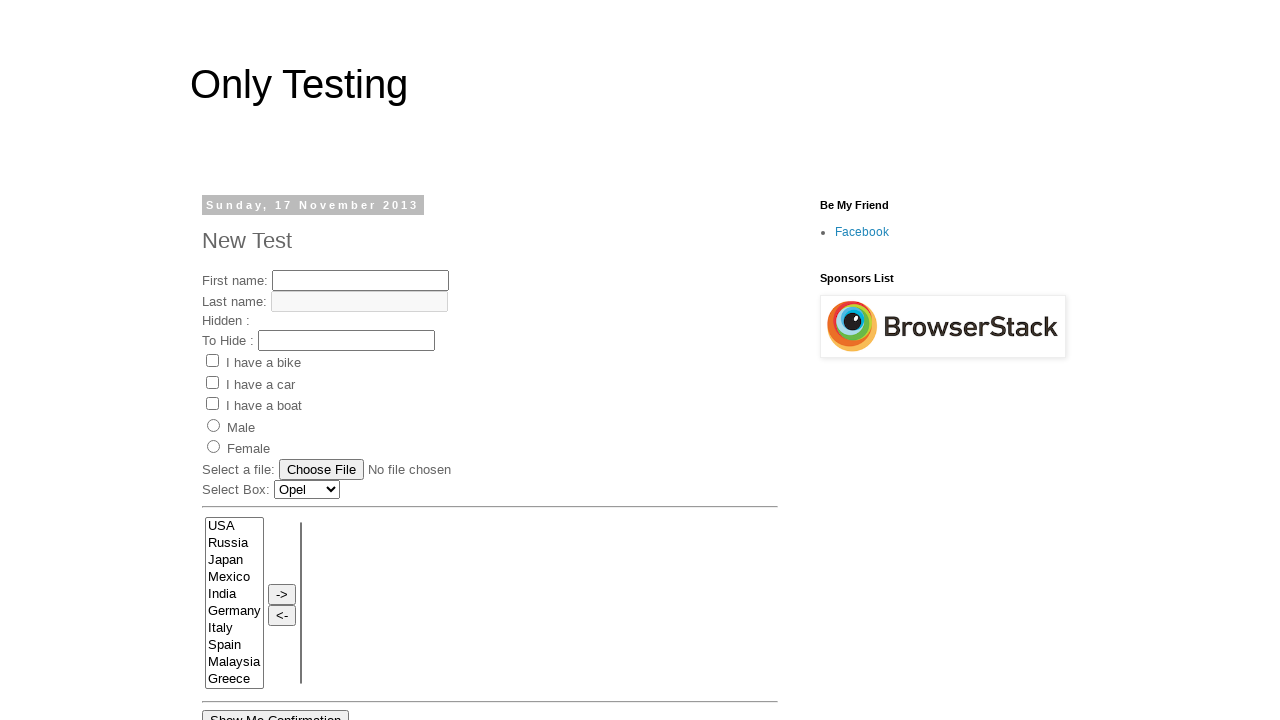

Waited 2 seconds after value selection
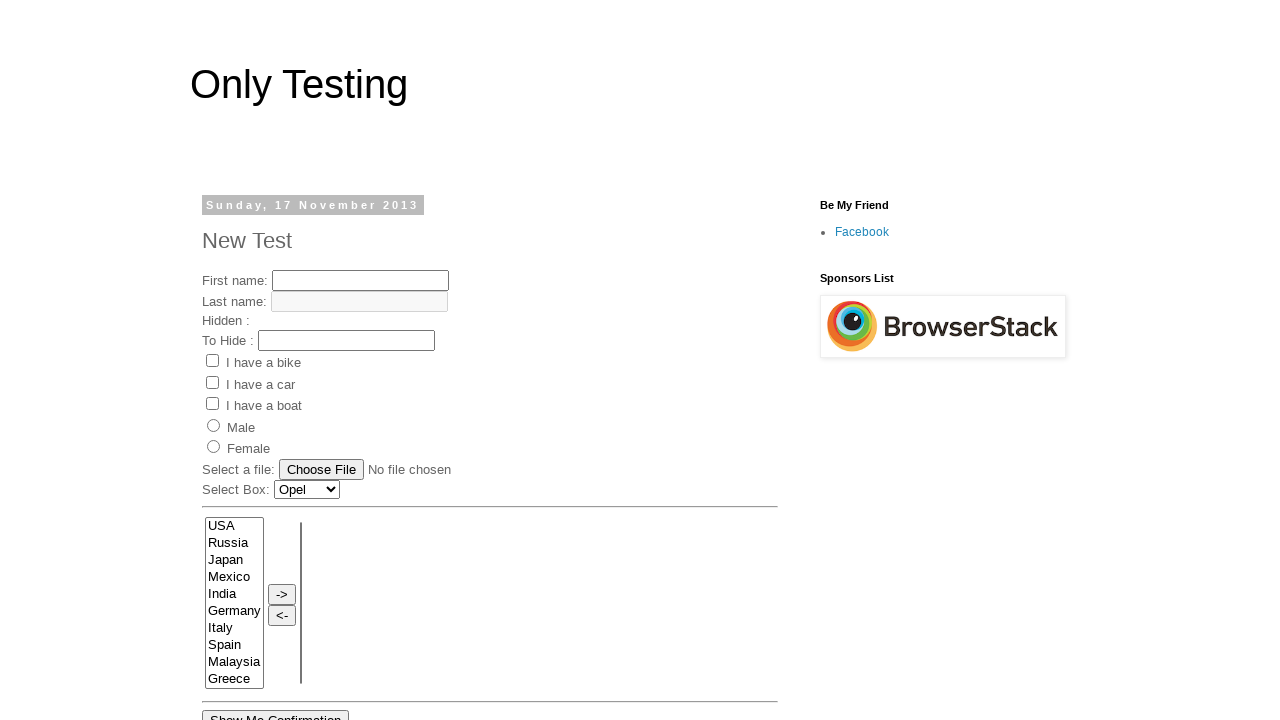

Selected car by visible text 'Toyota' on select >> nth=0
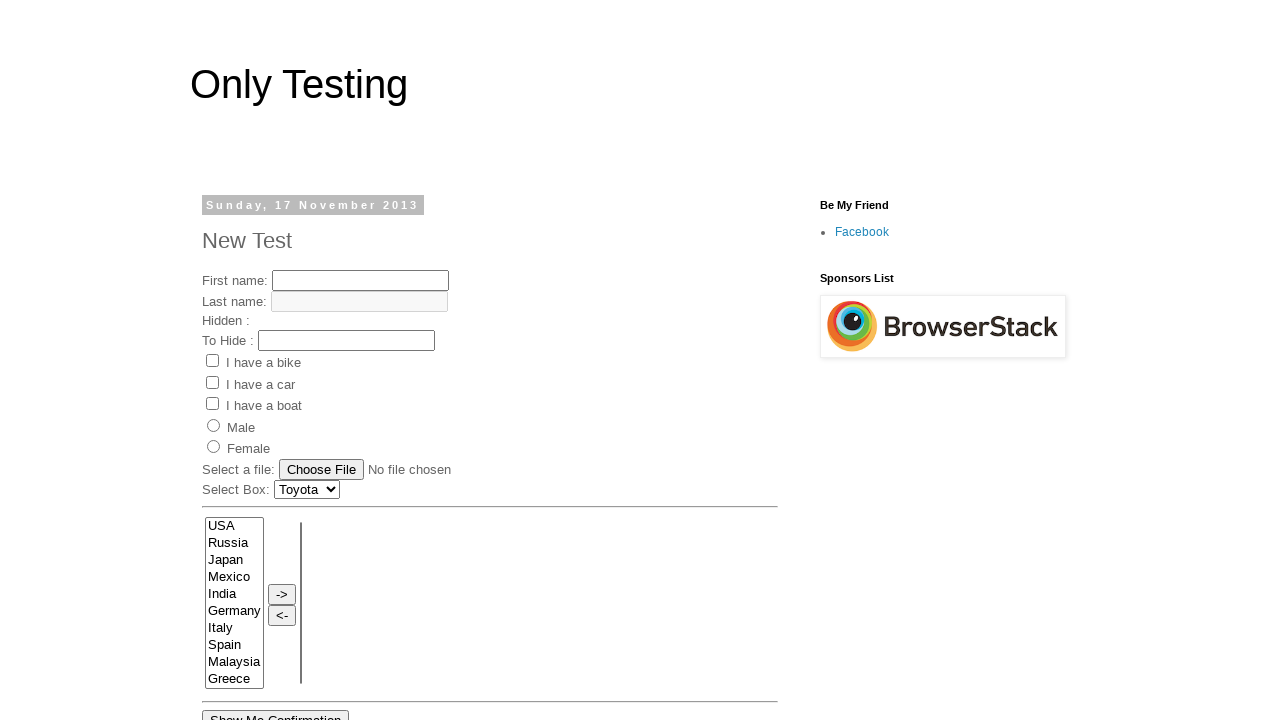

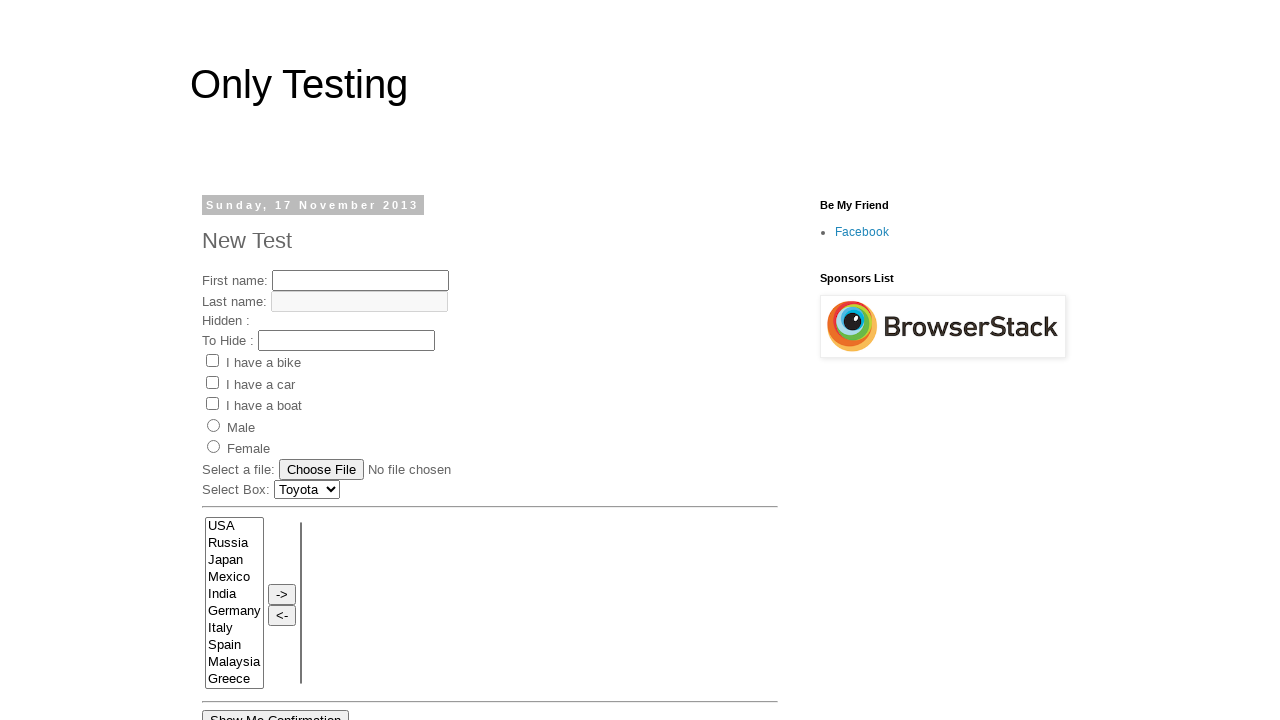